Tests drag and drop functionality using low-level mouse actions to drag column A to column B and verify the swap

Starting URL: https://the-internet.herokuapp.com/drag_and_drop

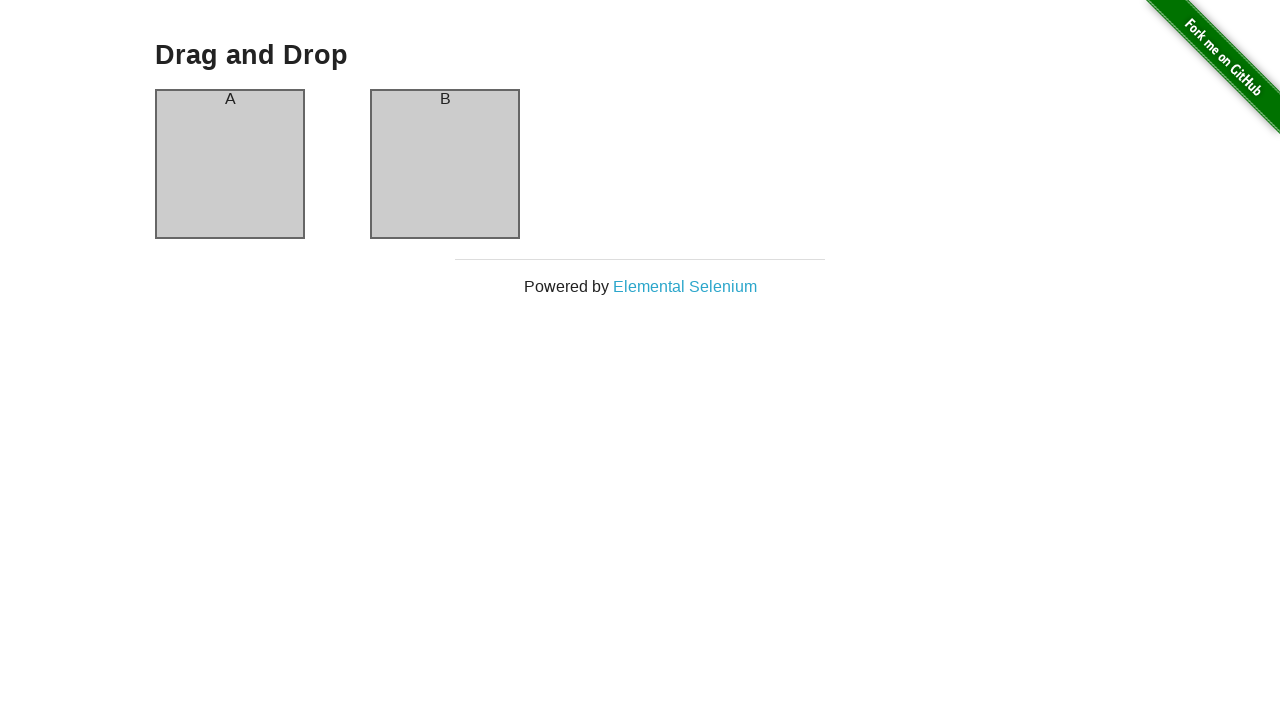

Located column A element
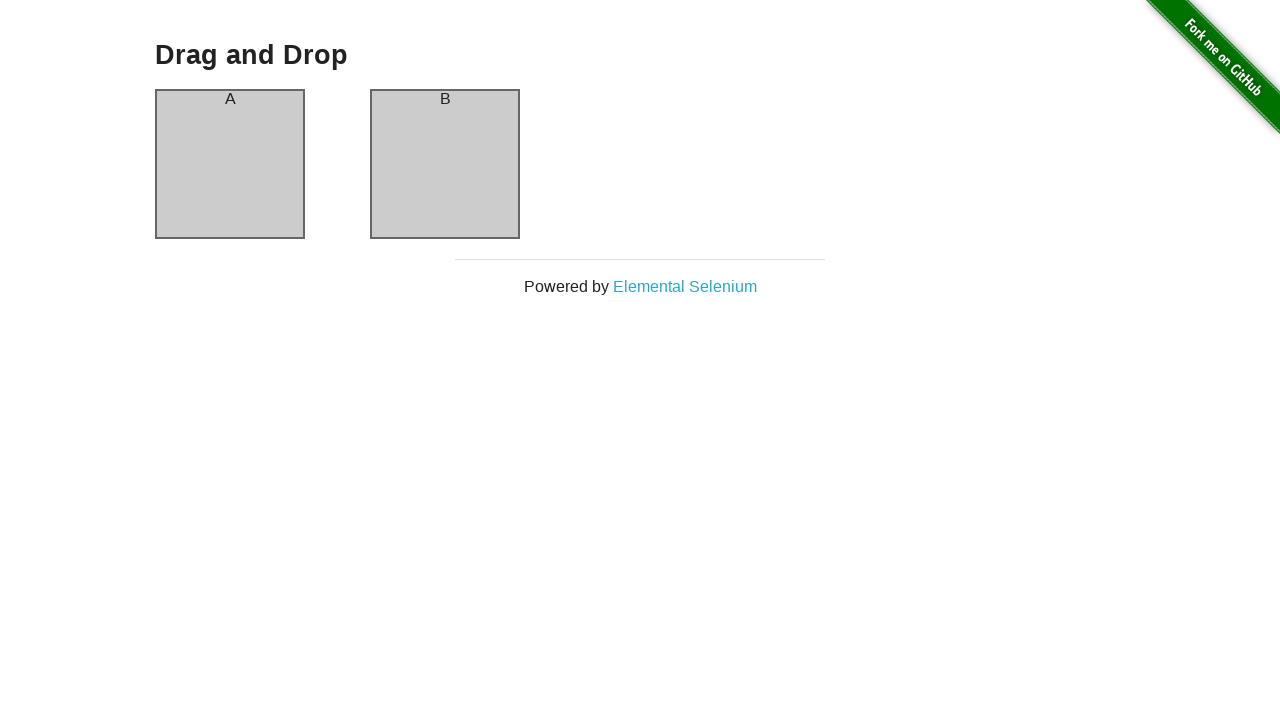

Located column B element
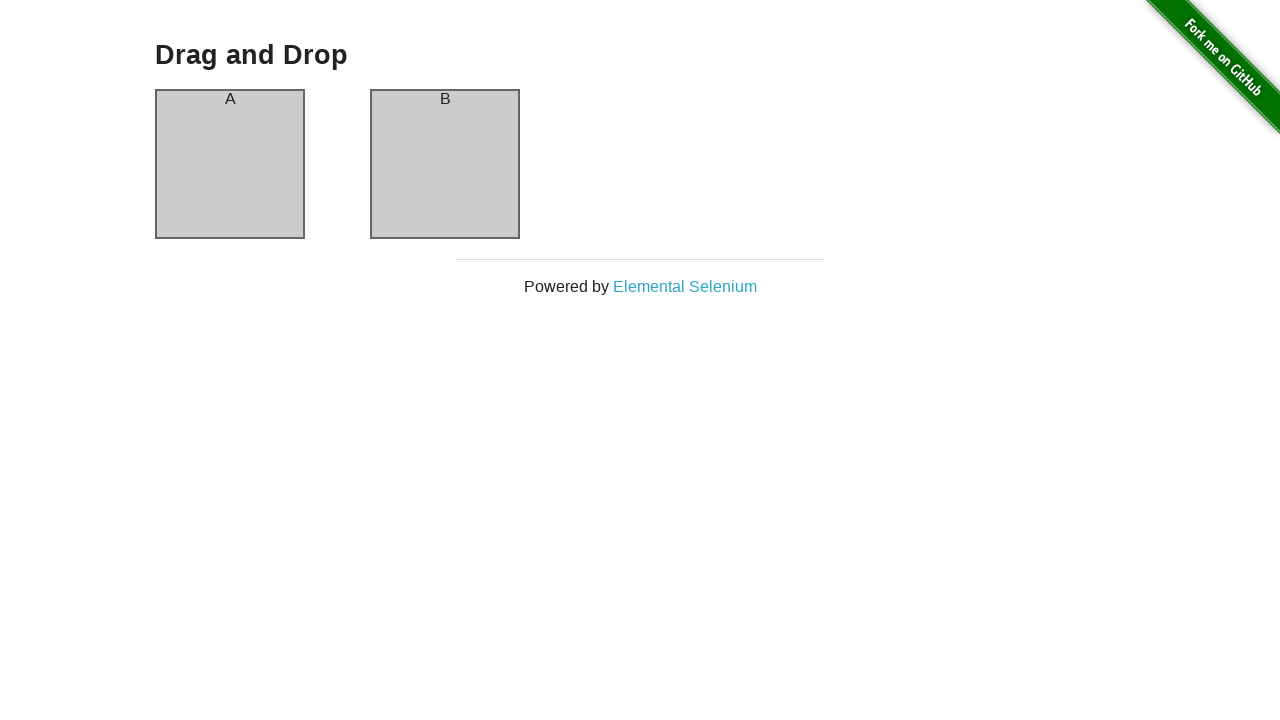

Retrieved bounding box for column A
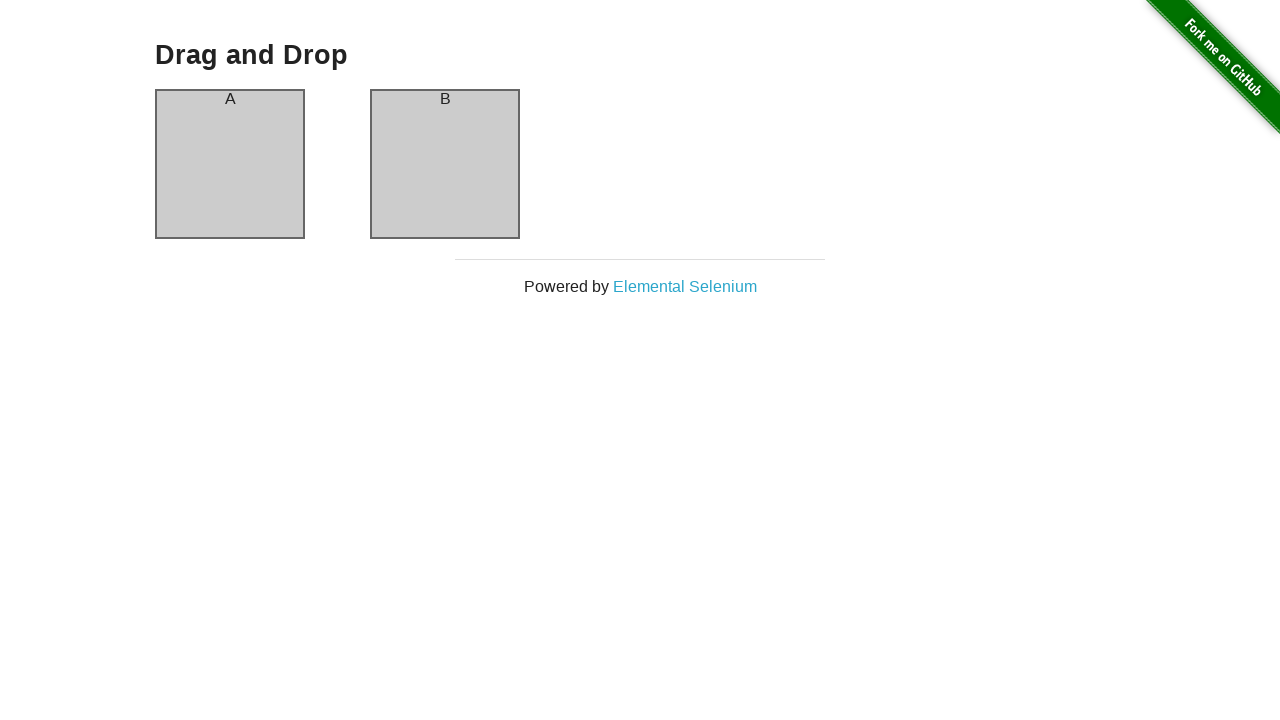

Retrieved bounding box for column B
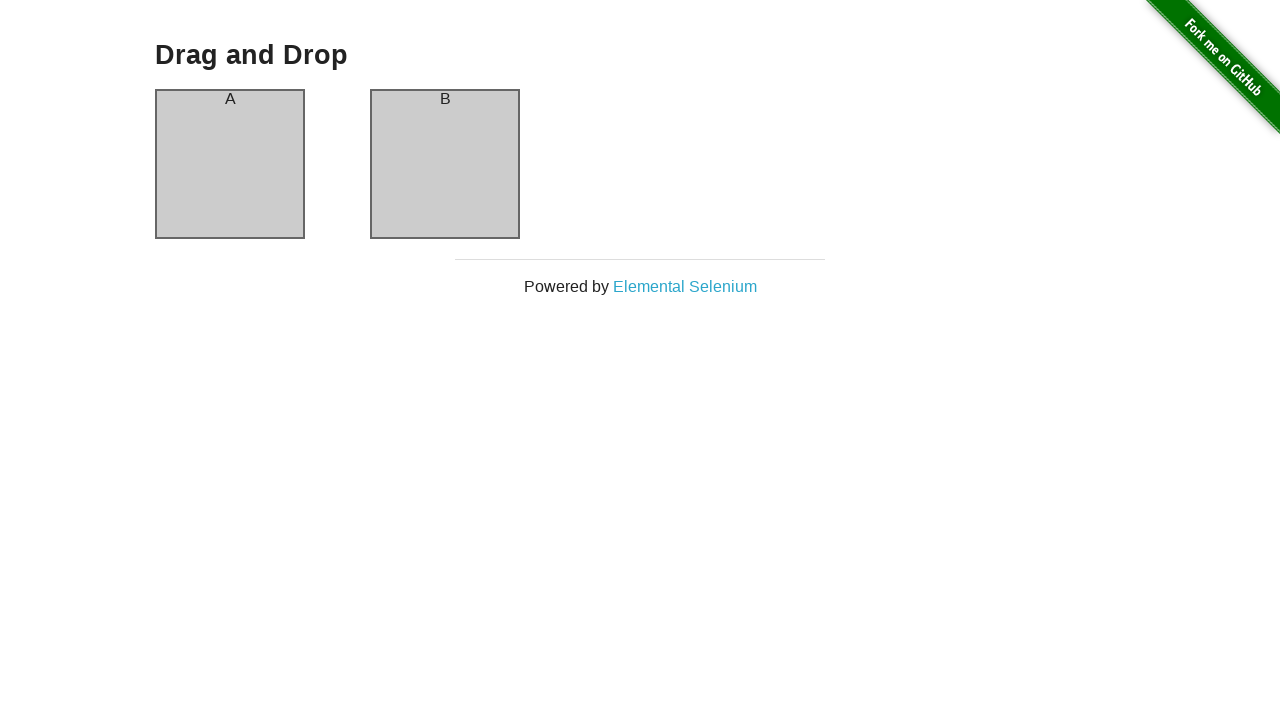

Moved mouse to center of column A at (230, 164)
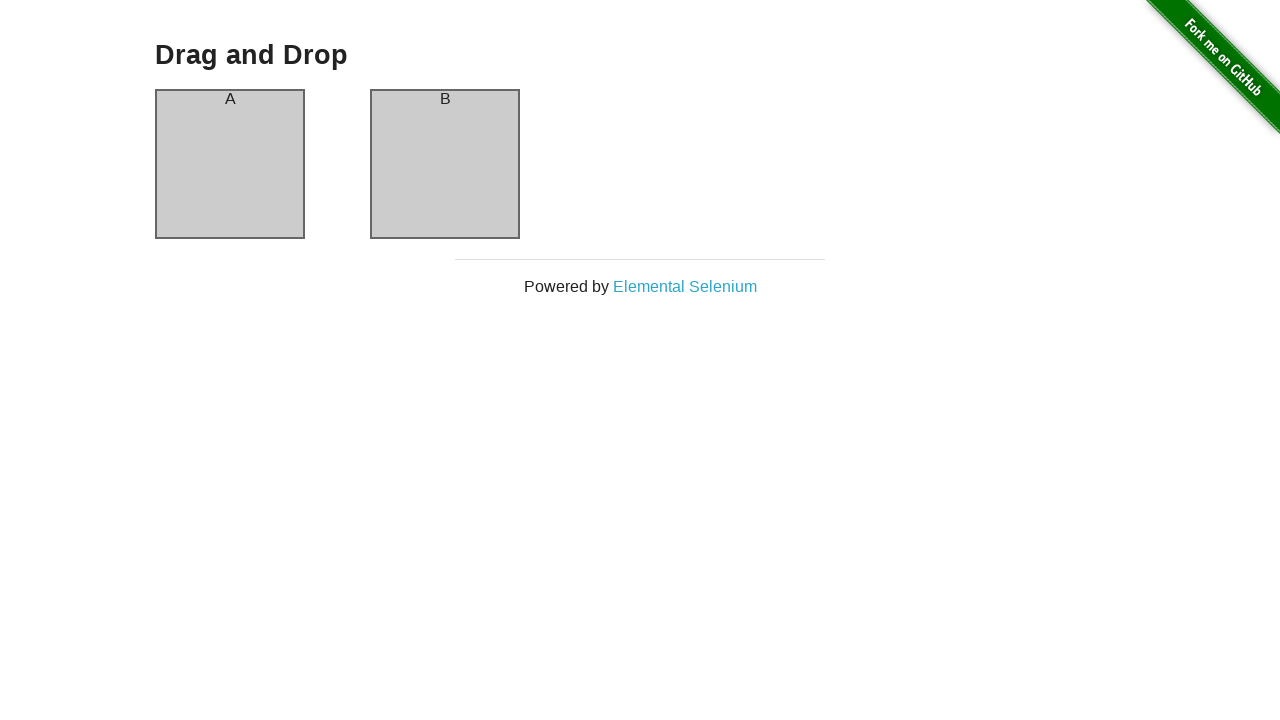

Pressed mouse button down on column A at (230, 164)
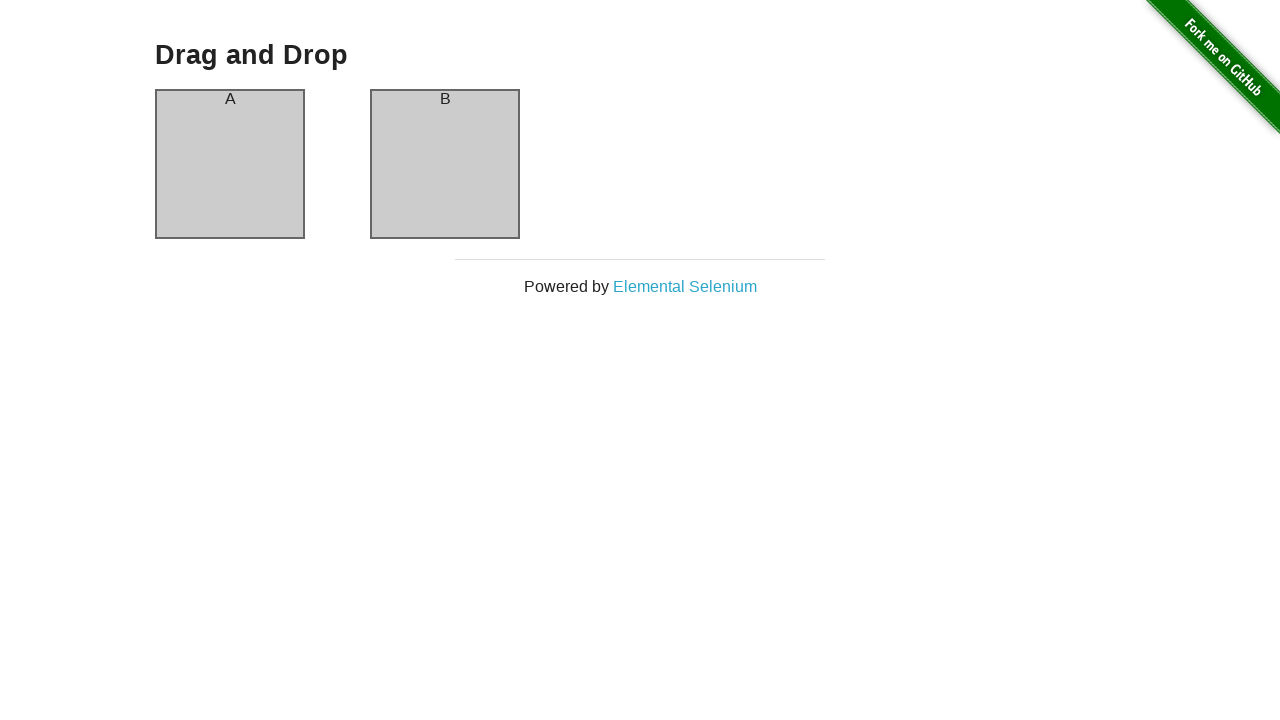

Dragged mouse to center of column B at (445, 164)
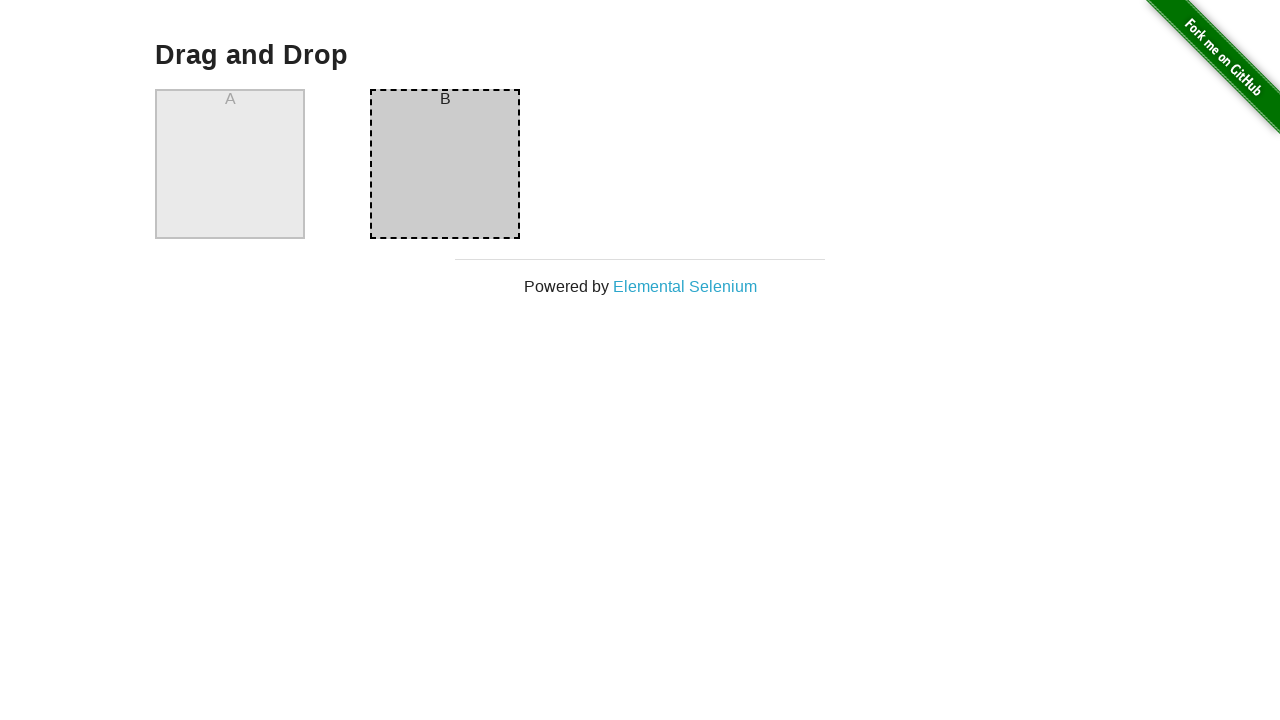

Released mouse button to complete drag and drop at (445, 164)
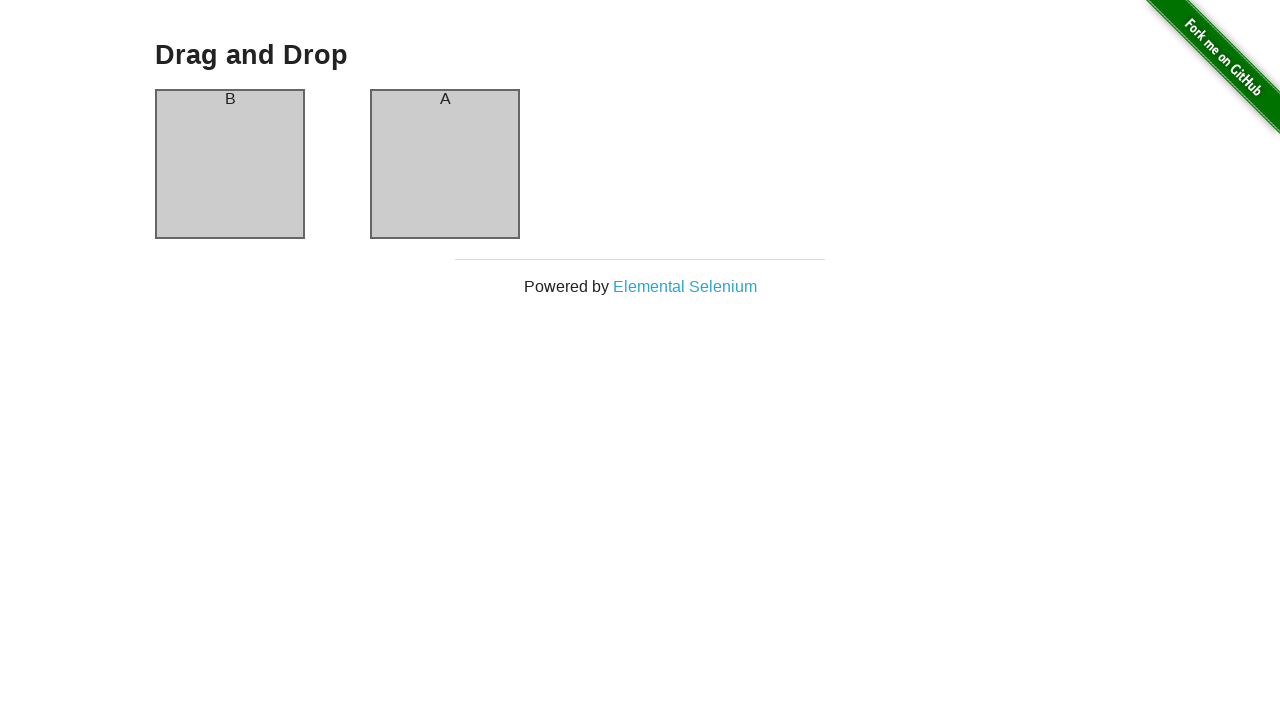

Verified column A now contains 'B' after swap
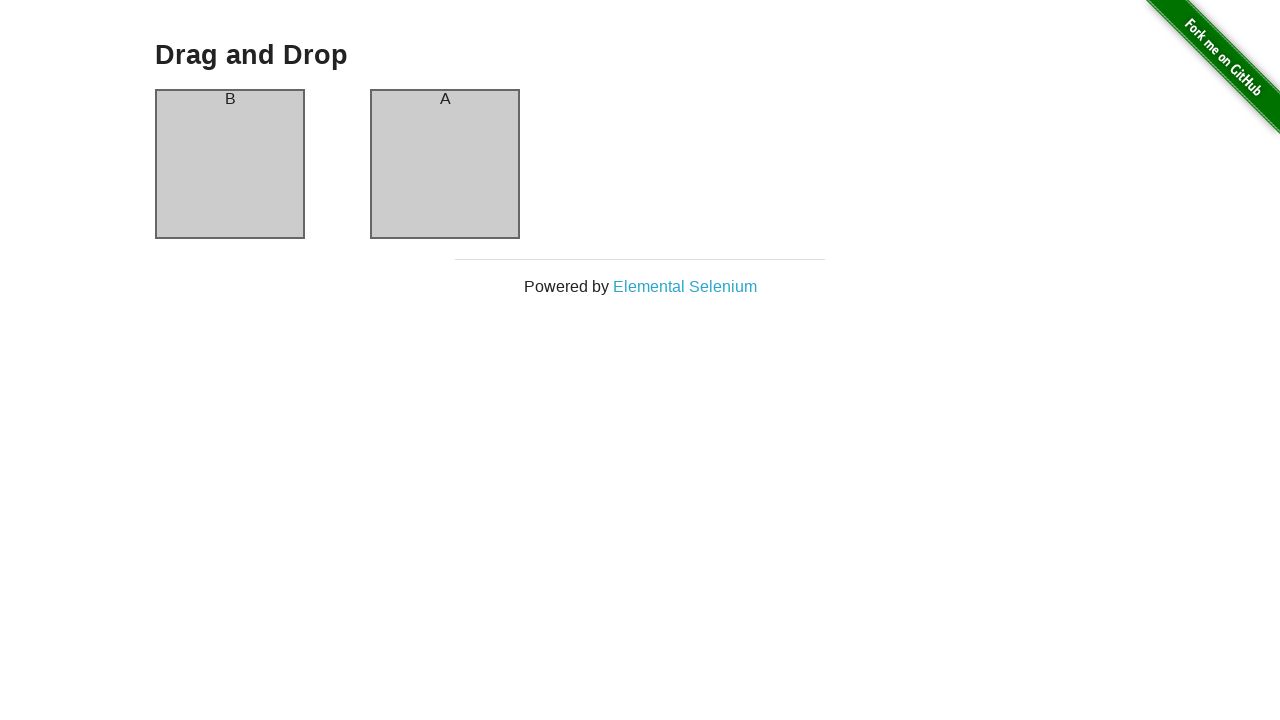

Verified column B now contains 'A' after swap
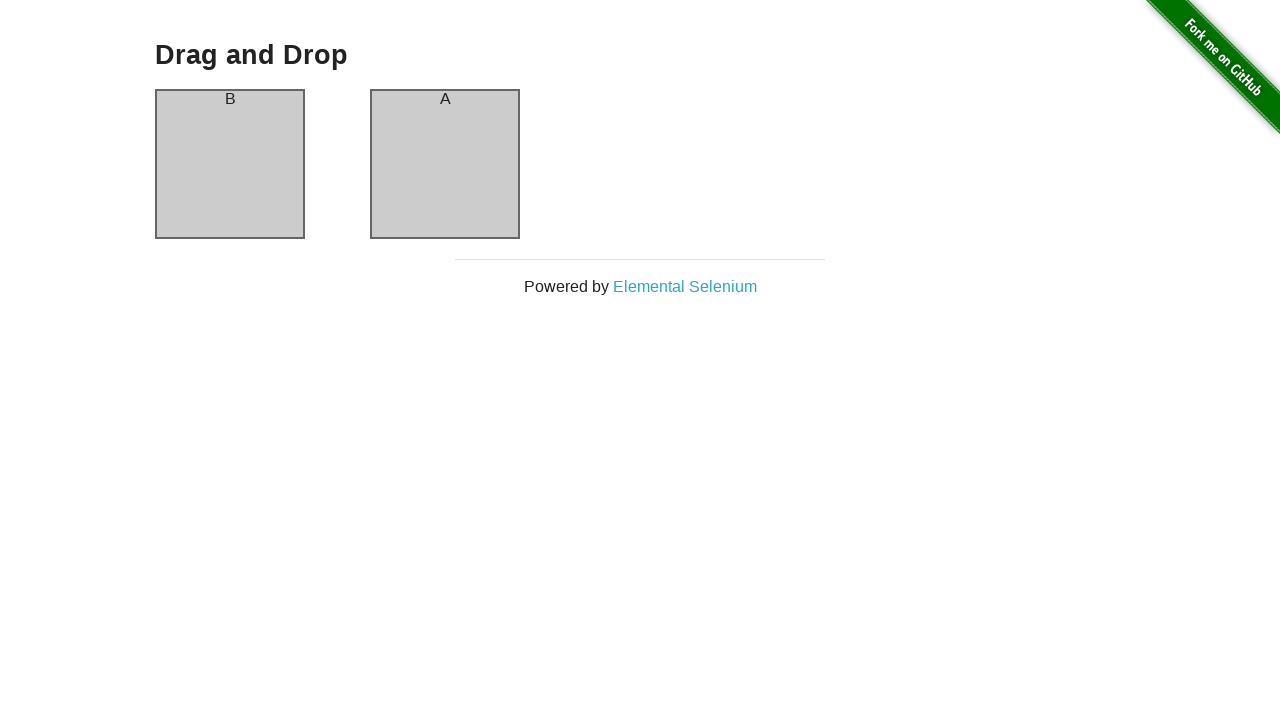

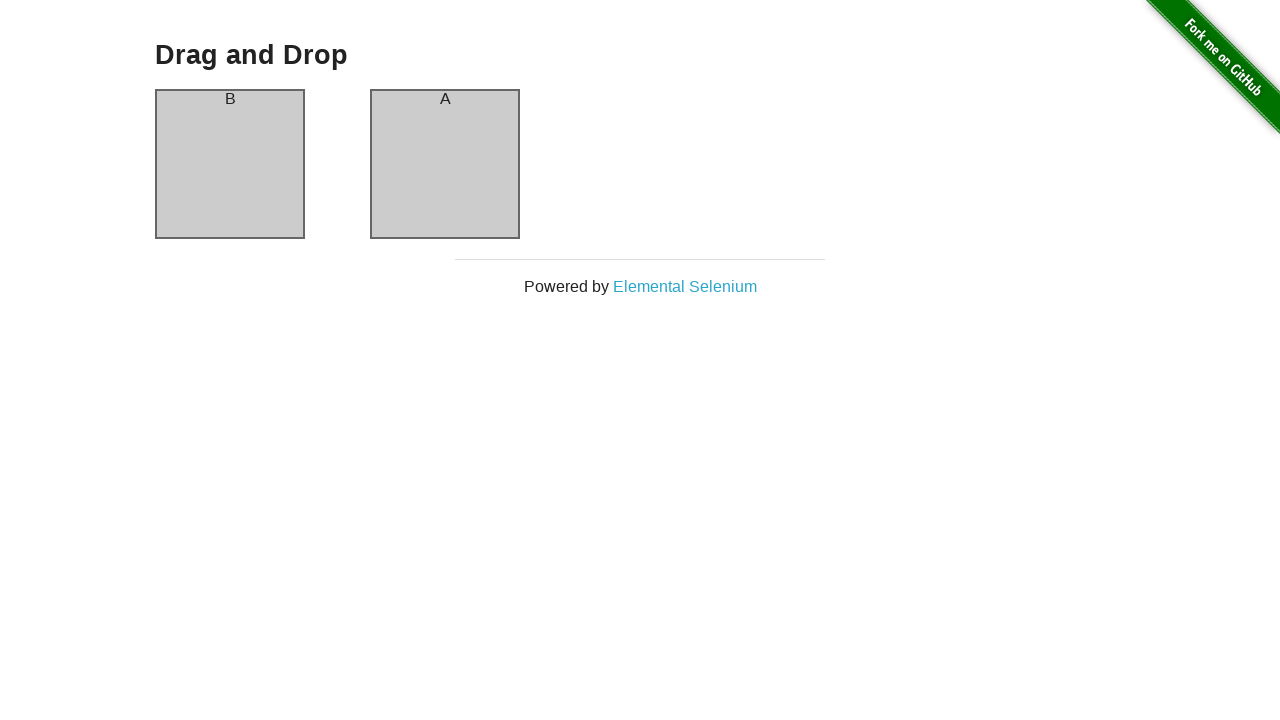